Tests SVG map interaction by finding all state elements in an India SVG map and clicking on Maharashtra

Starting URL: https://www.amcharts.com/svg-maps/?map=india

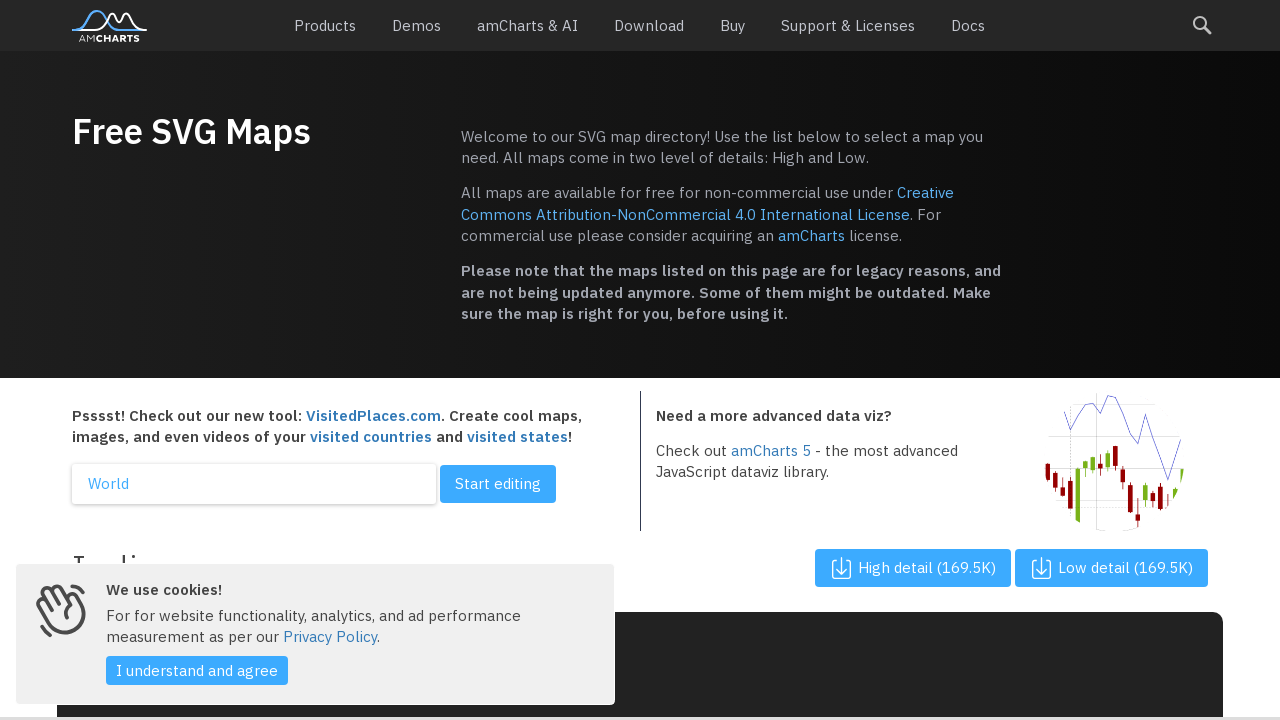

Waited for SVG map to load
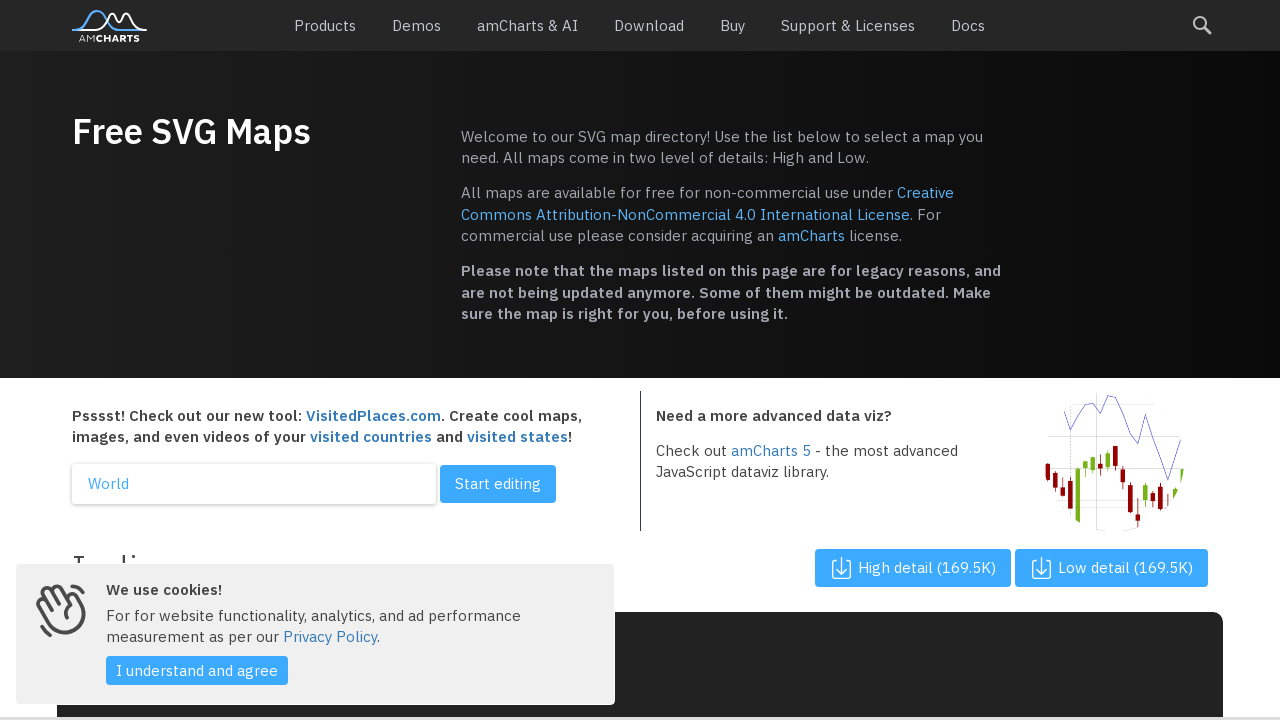

Found all state elements in the India SVG map
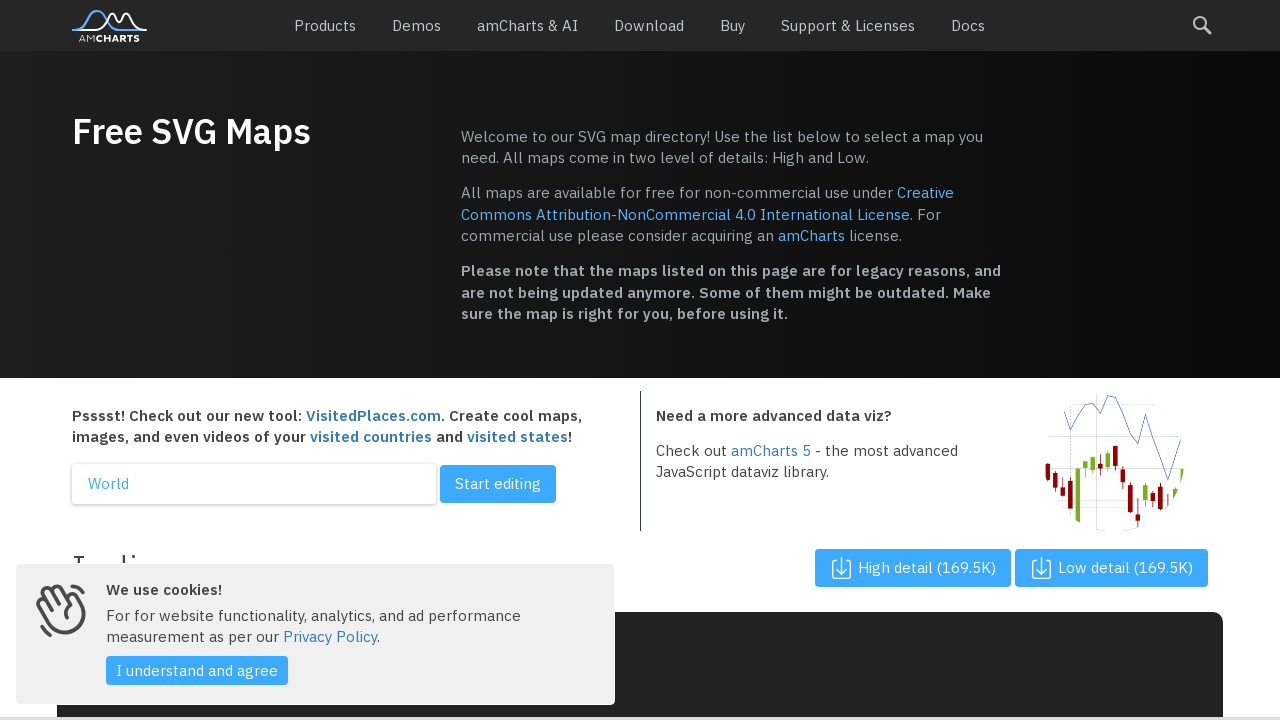

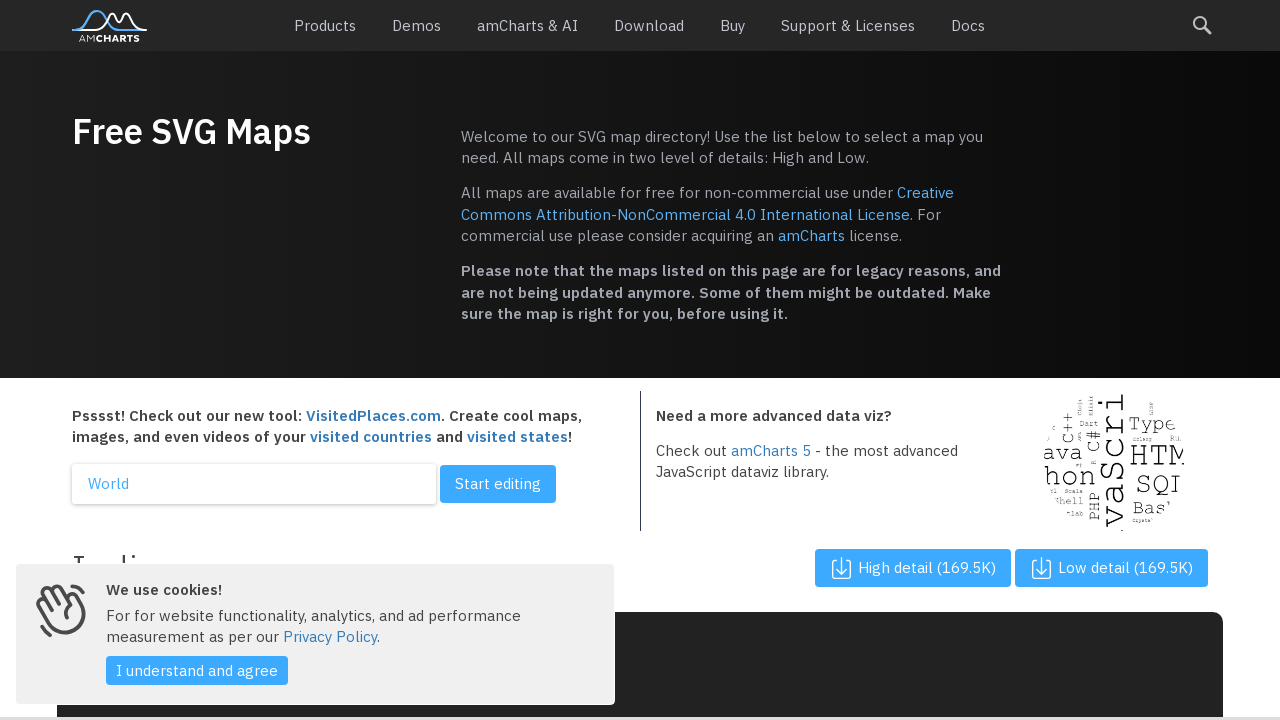